Tests double-click functionality by performing a double click on a button and verifying the double click message appears

Starting URL: https://demoqa.com/buttons

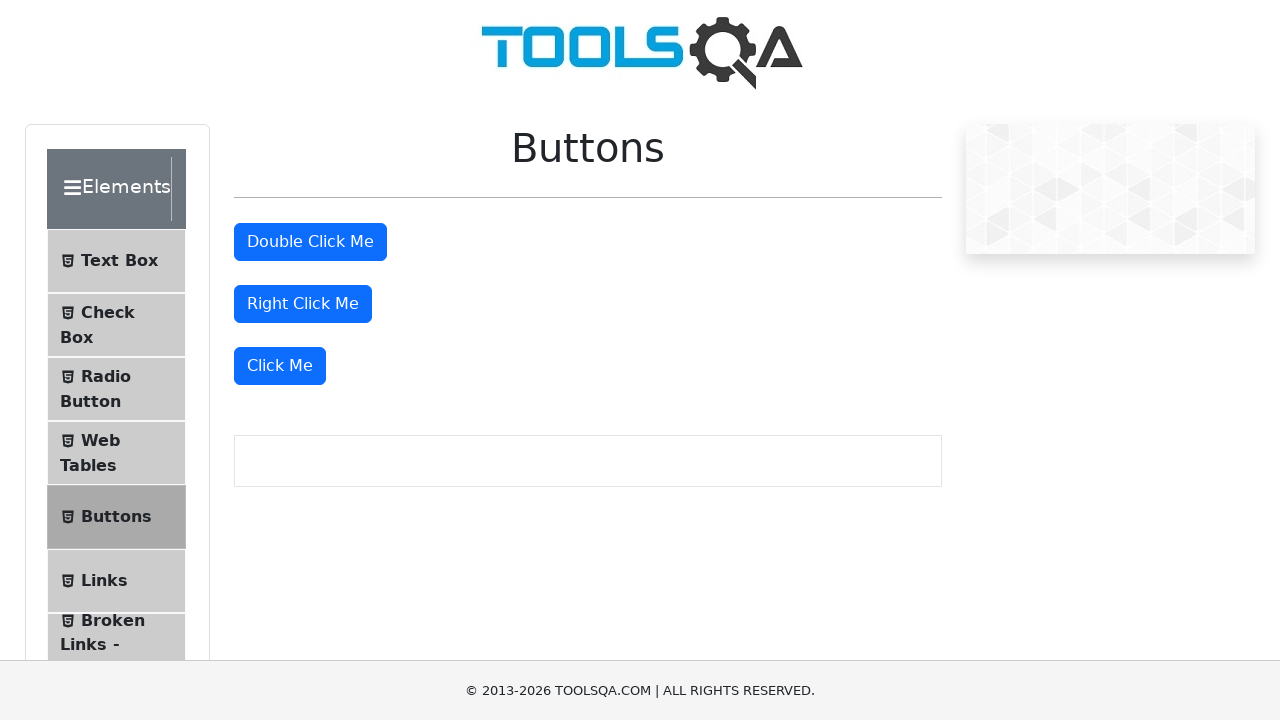

Double-clicked the double click button at (310, 242) on button#doubleClickBtn
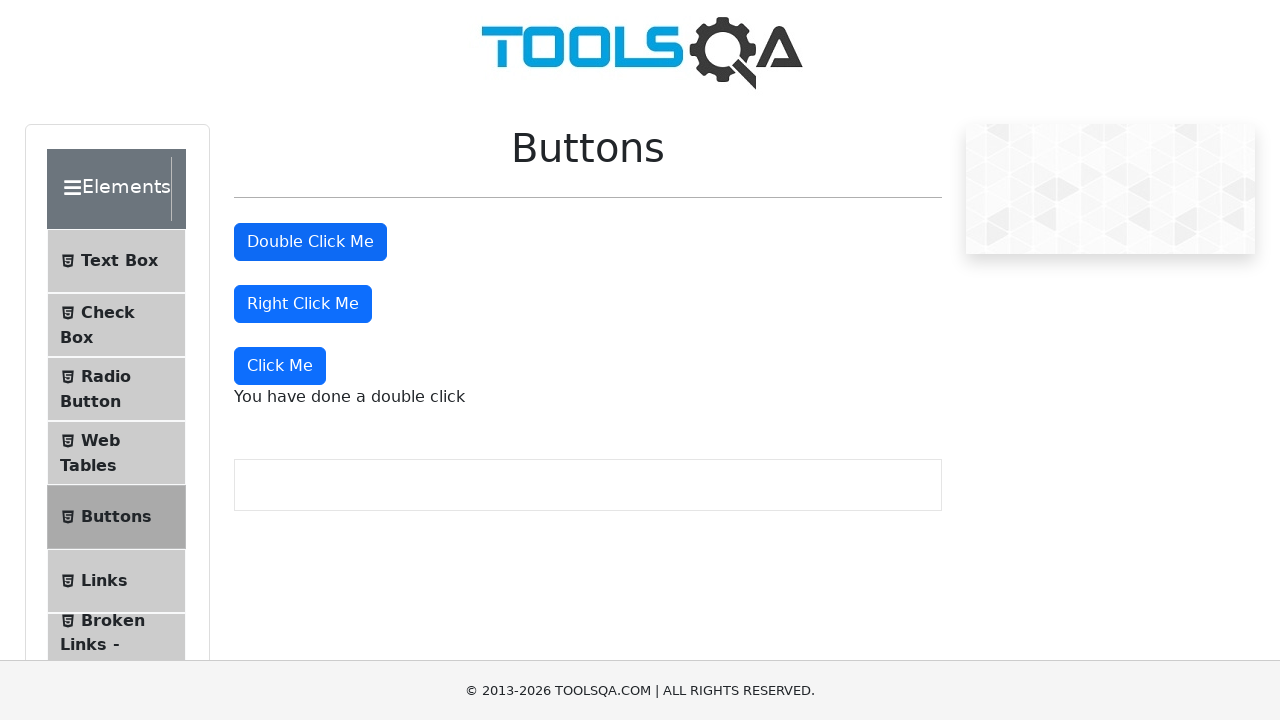

Double click message appeared on the page
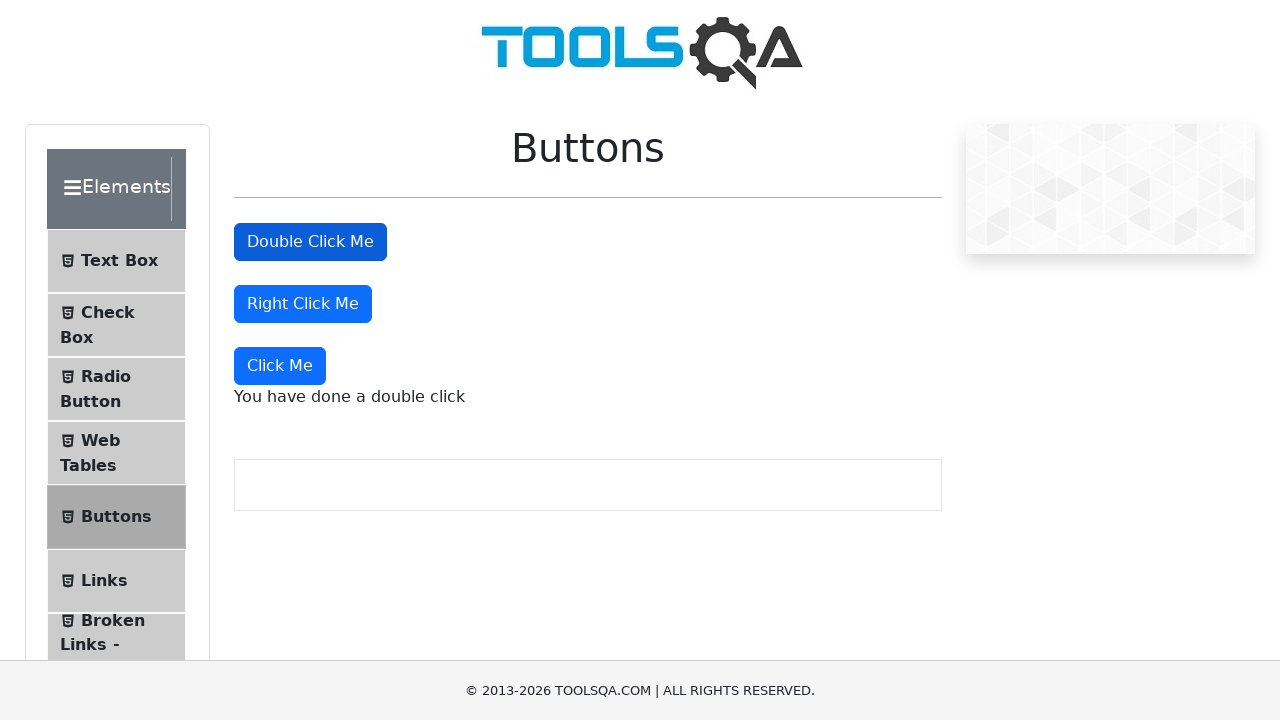

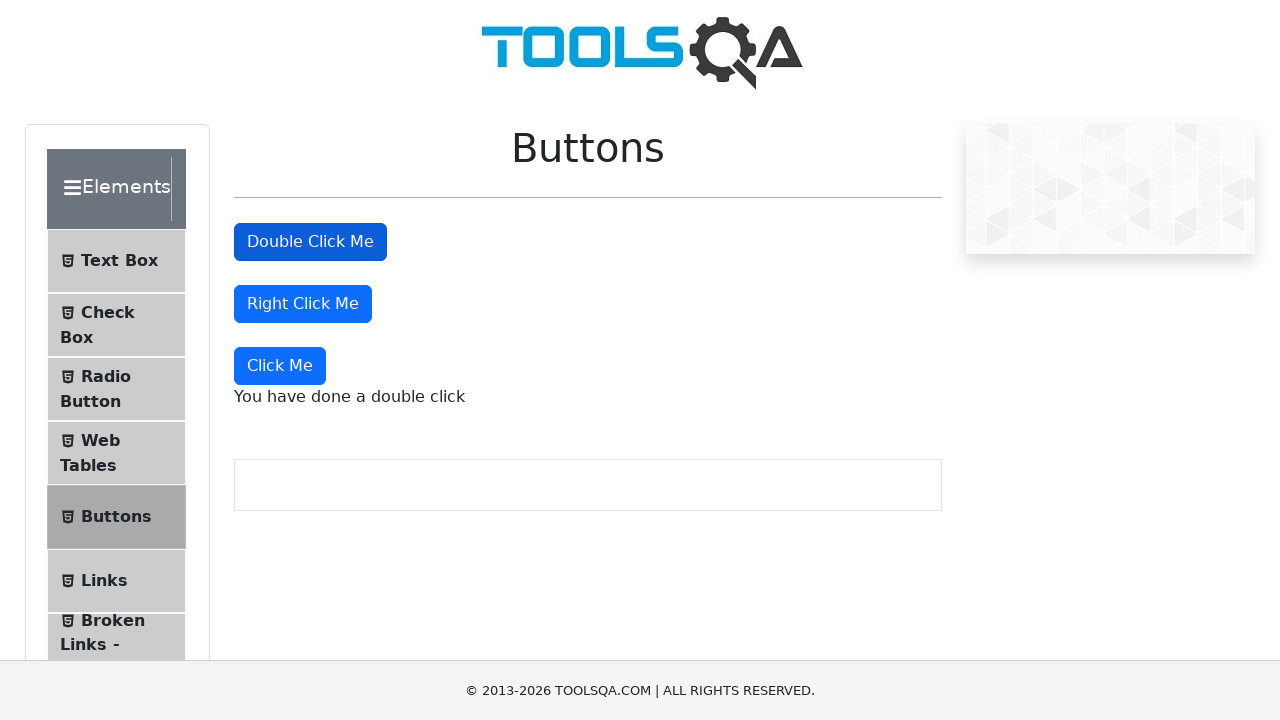